Navigates to Campos Coffee website and maximizes the browser window

Starting URL: https://camposcoffee.com/

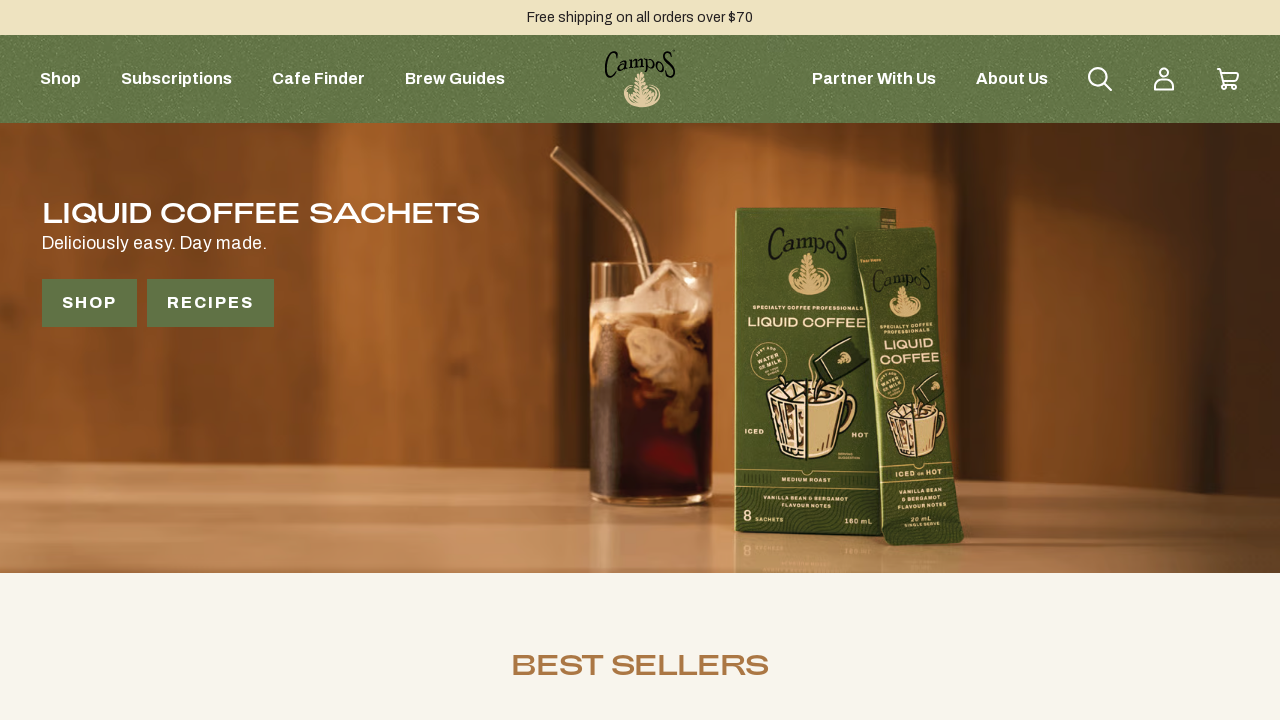

Navigated to Campos Coffee website
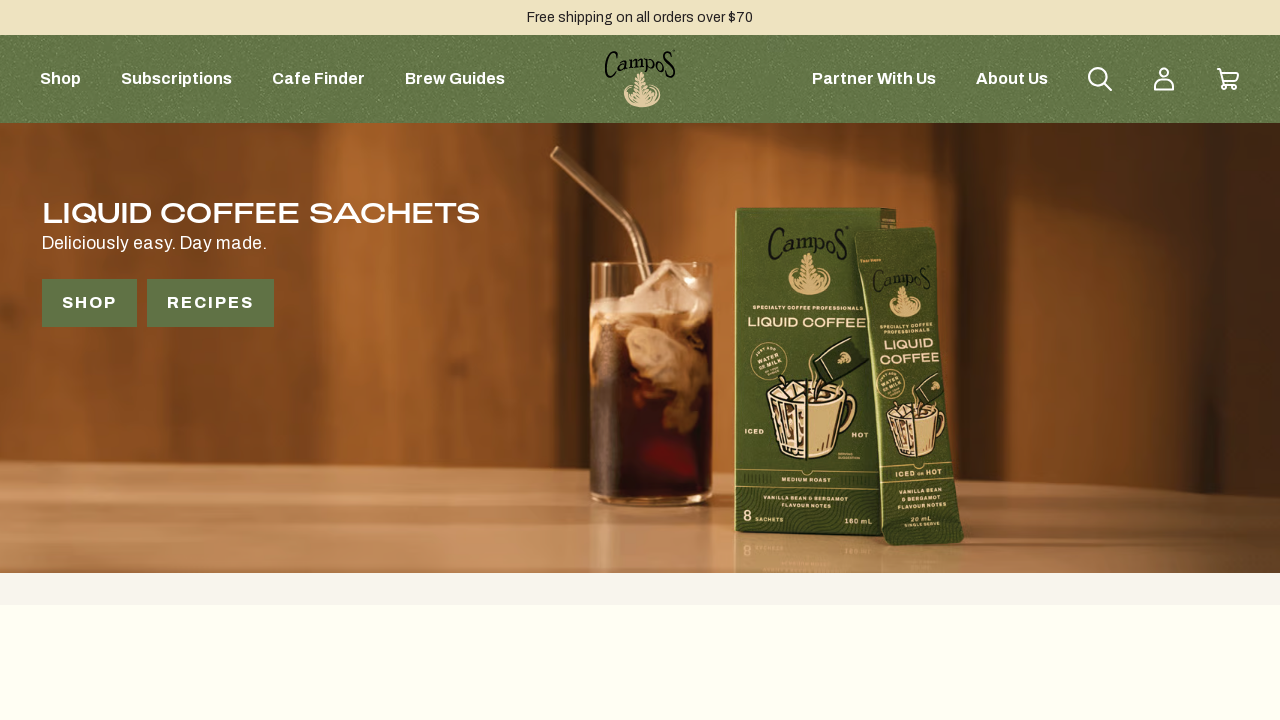

Maximized browser window to 1920x1080
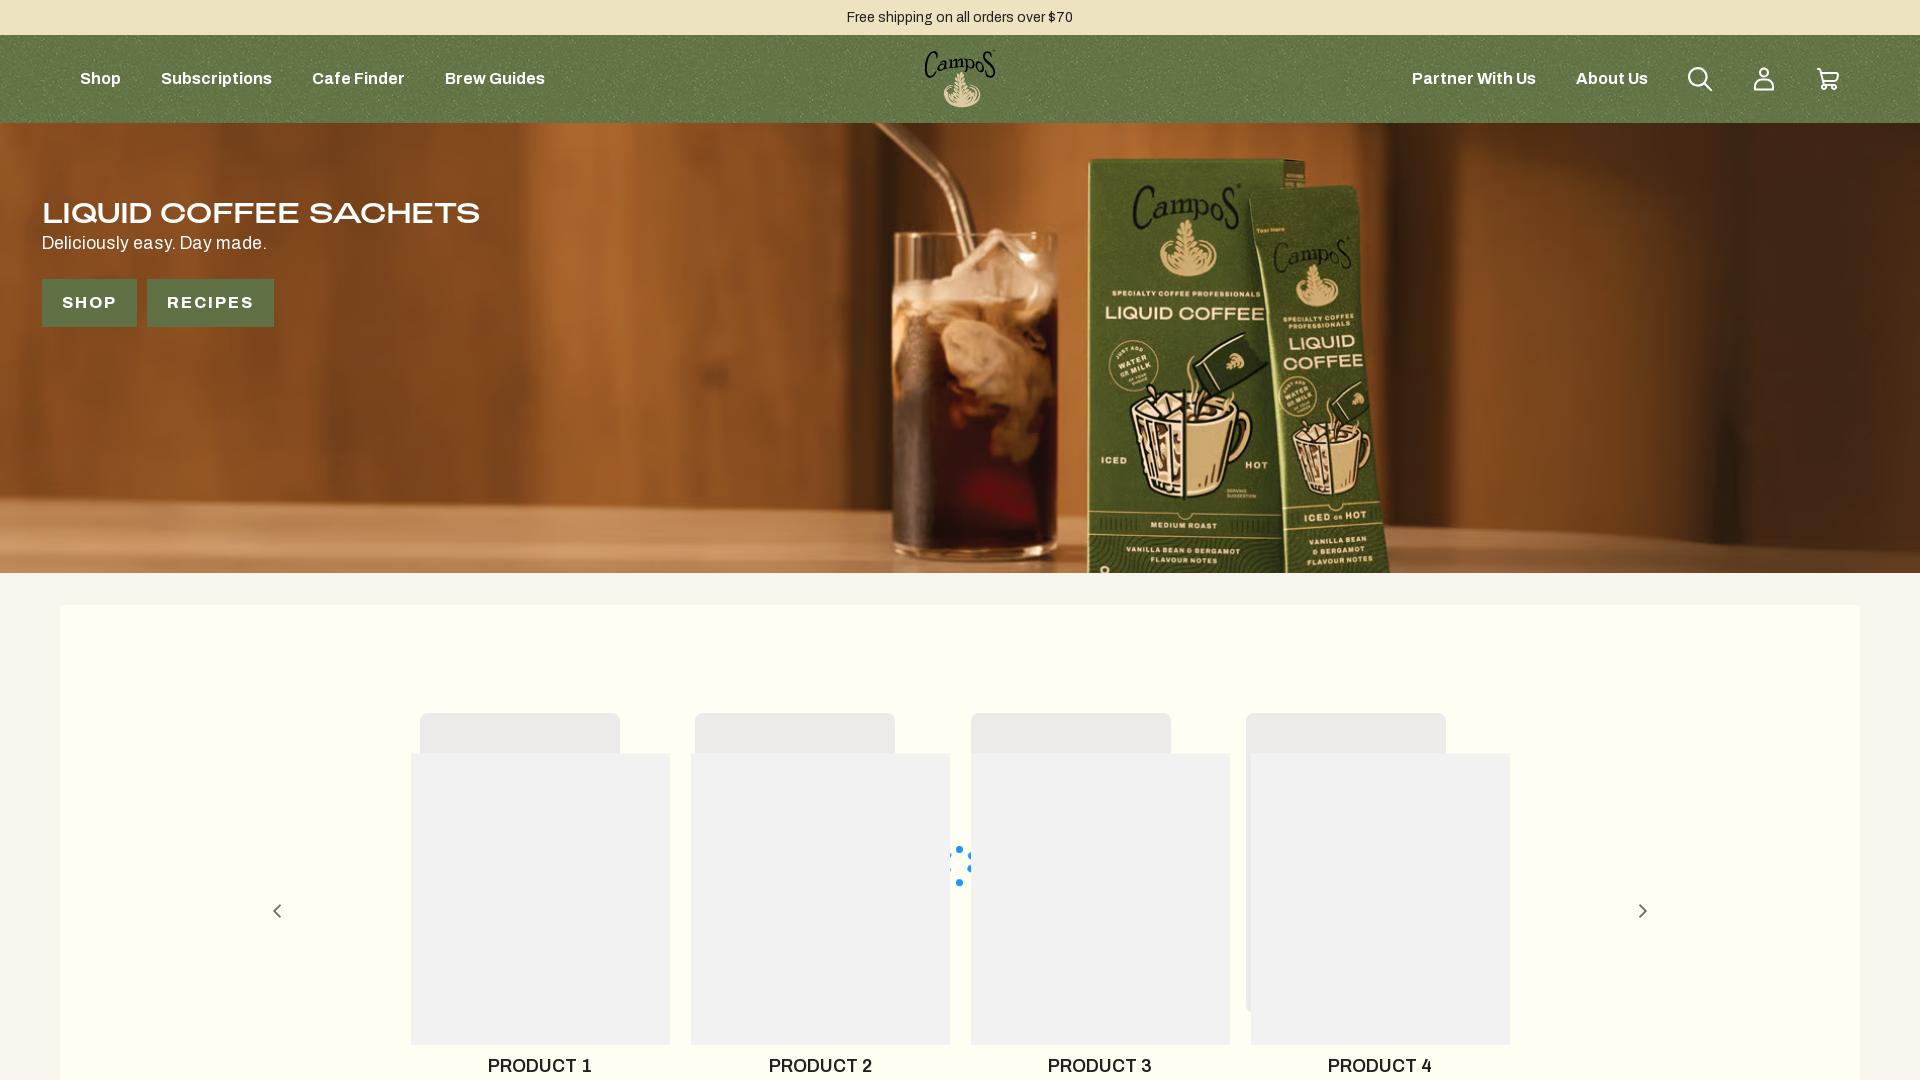

Page fully loaded (domcontentloaded)
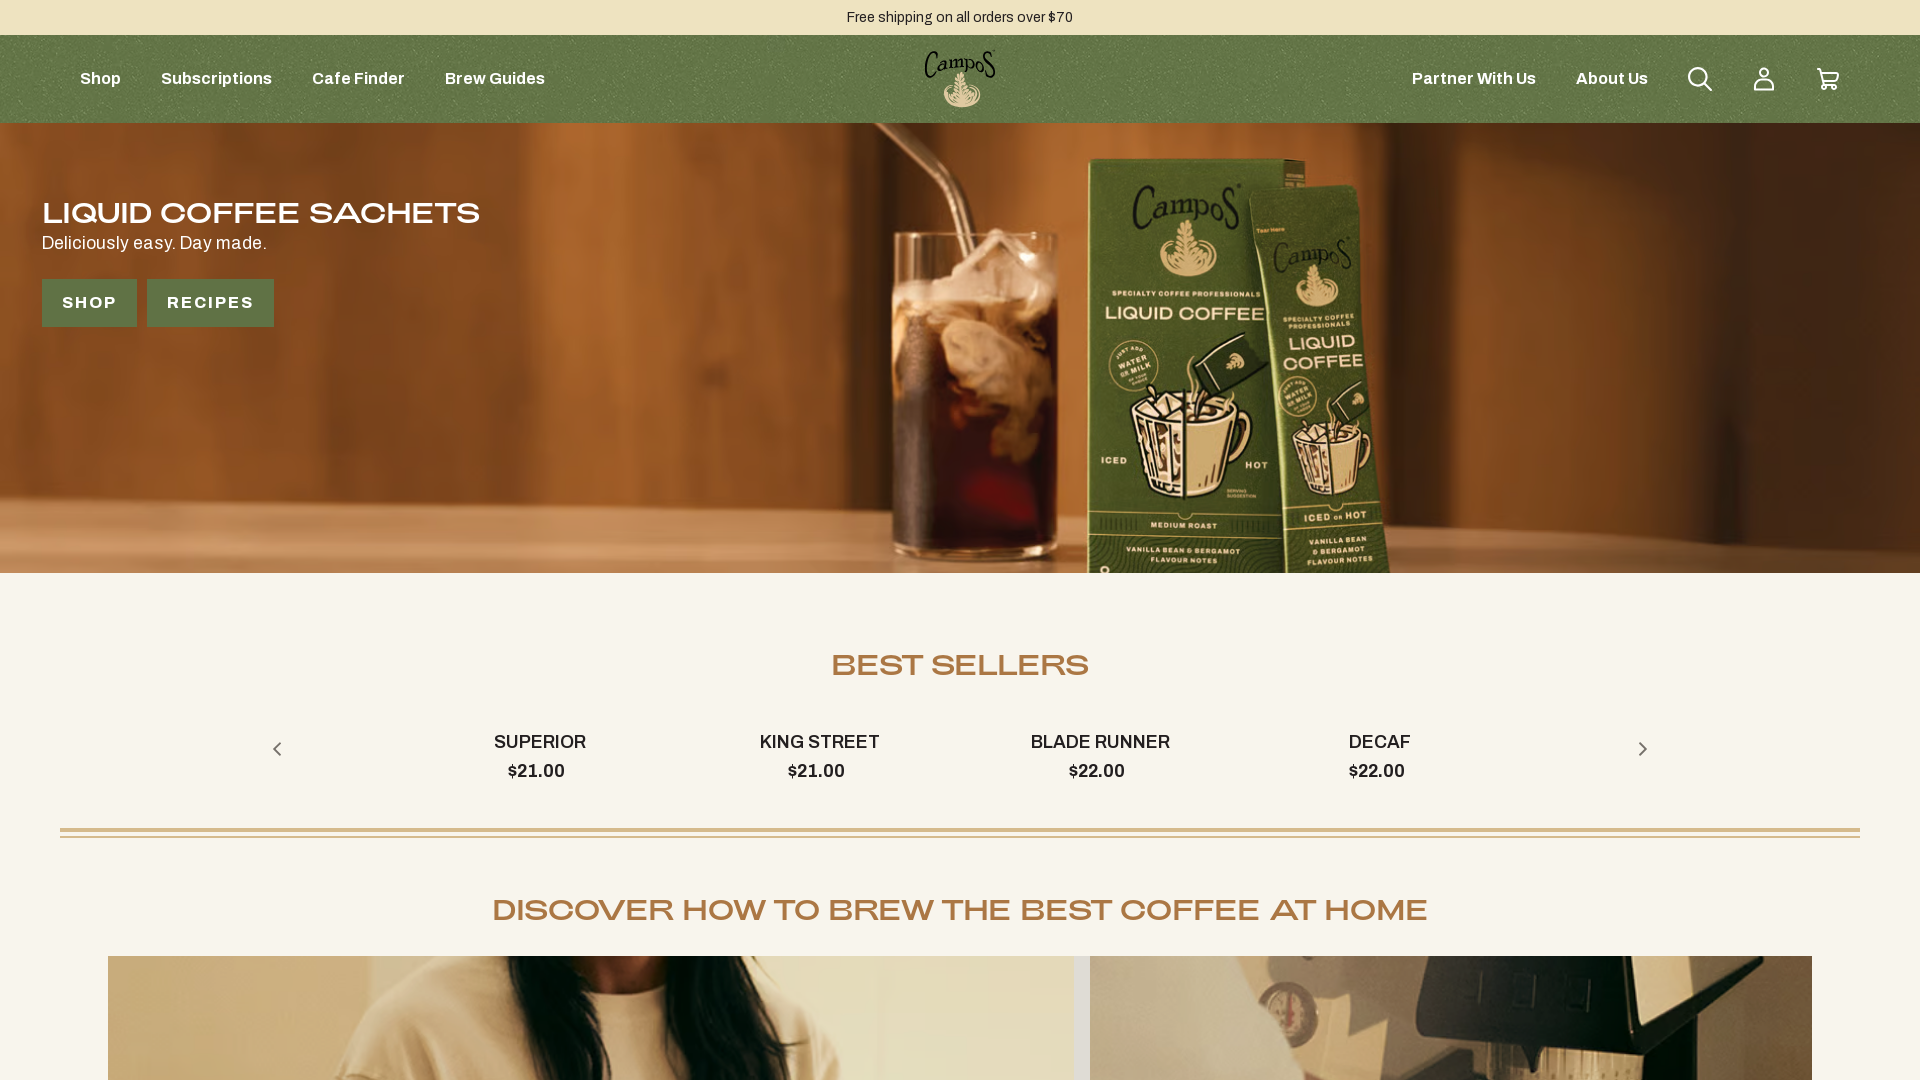

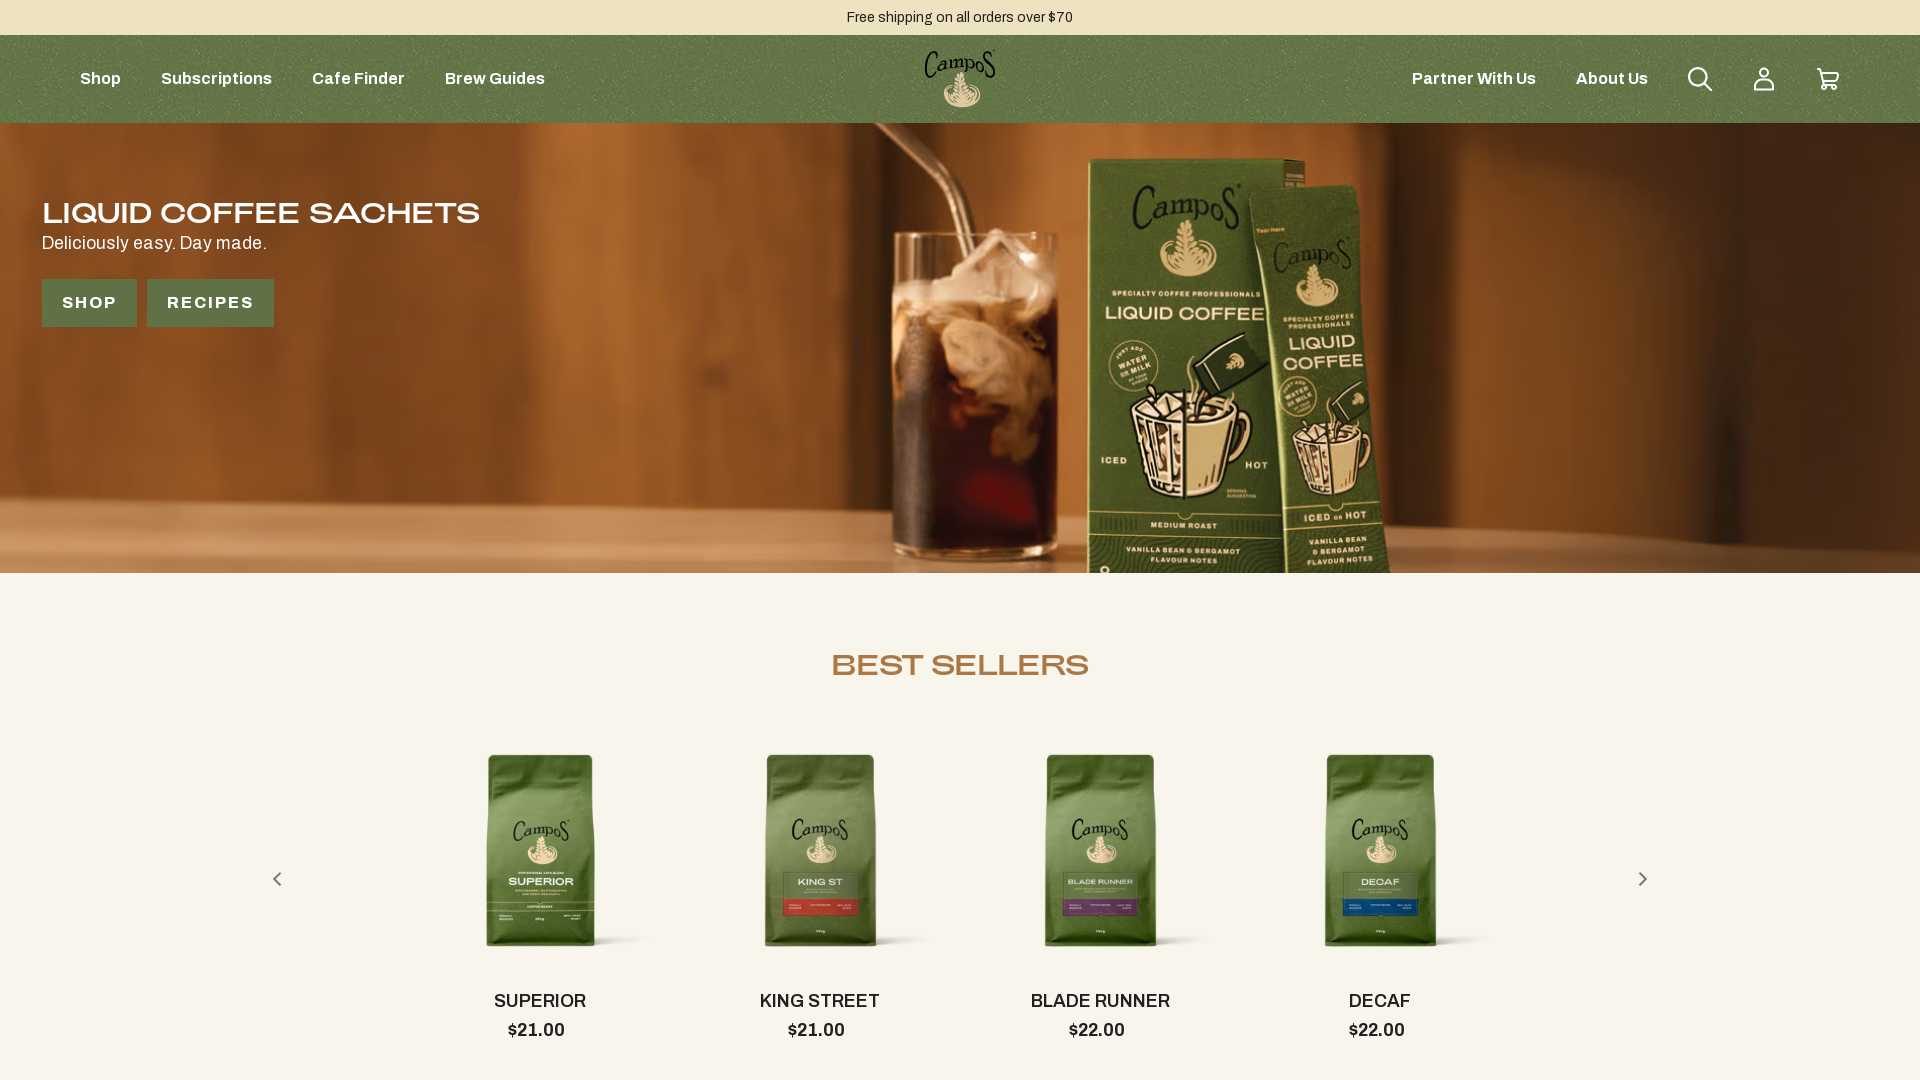